Tests the jQuery UI Selectable demo page by navigating to jqueryui.com, clicking on the Selectable demo link, switching to the demo iframe, and verifying the presence of selectable list items.

Starting URL: https://jqueryui.com/

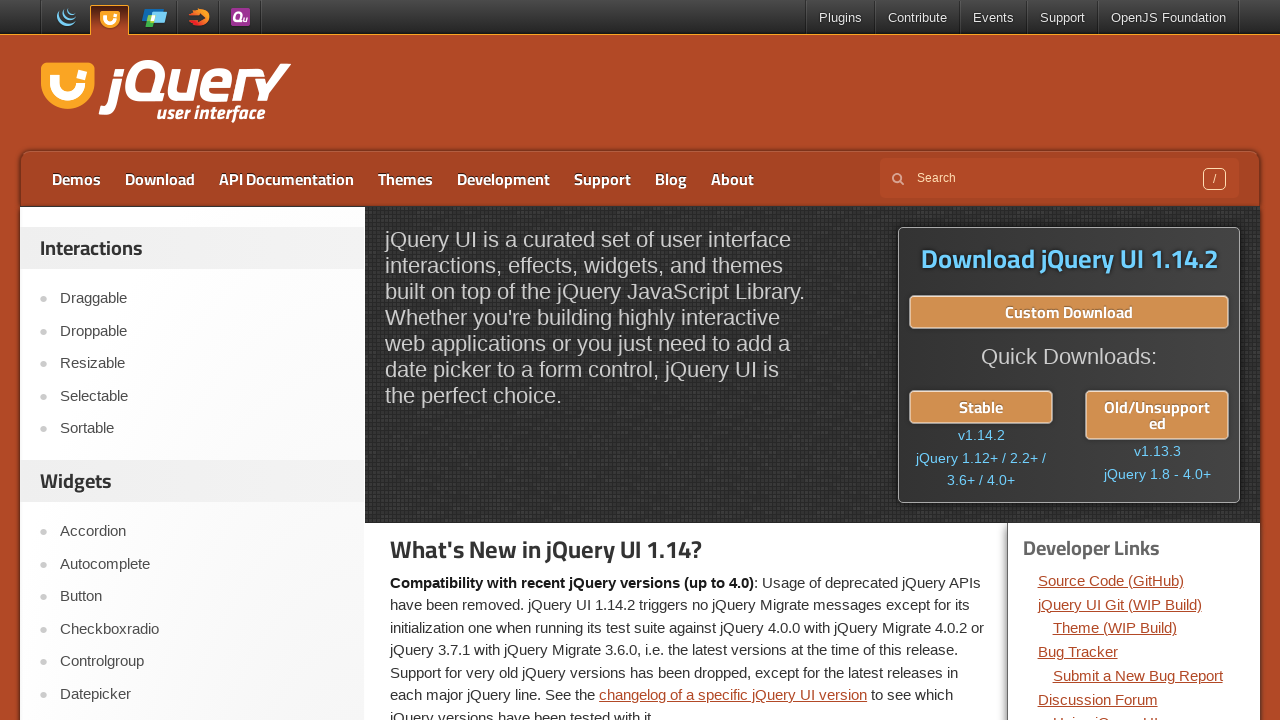

Clicked on the Selectable demo link at (202, 396) on a[href='https://jqueryui.com/selectable/']
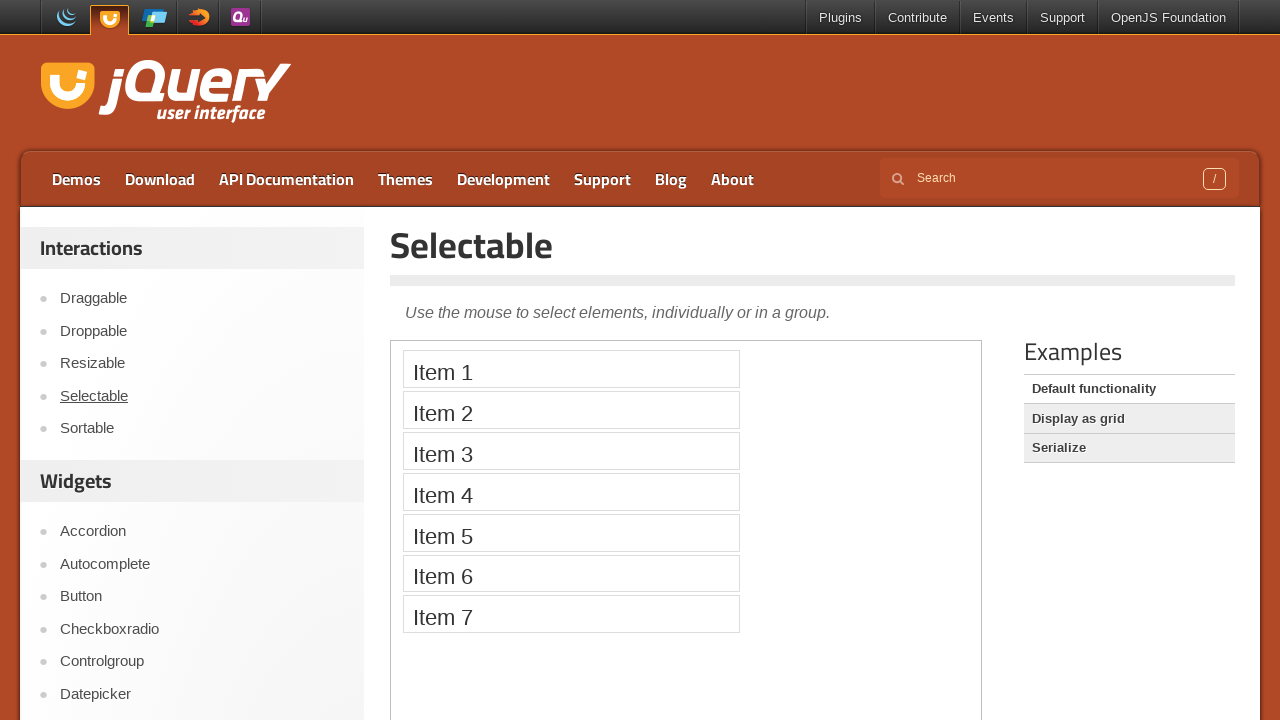

Page loaded with networkidle state
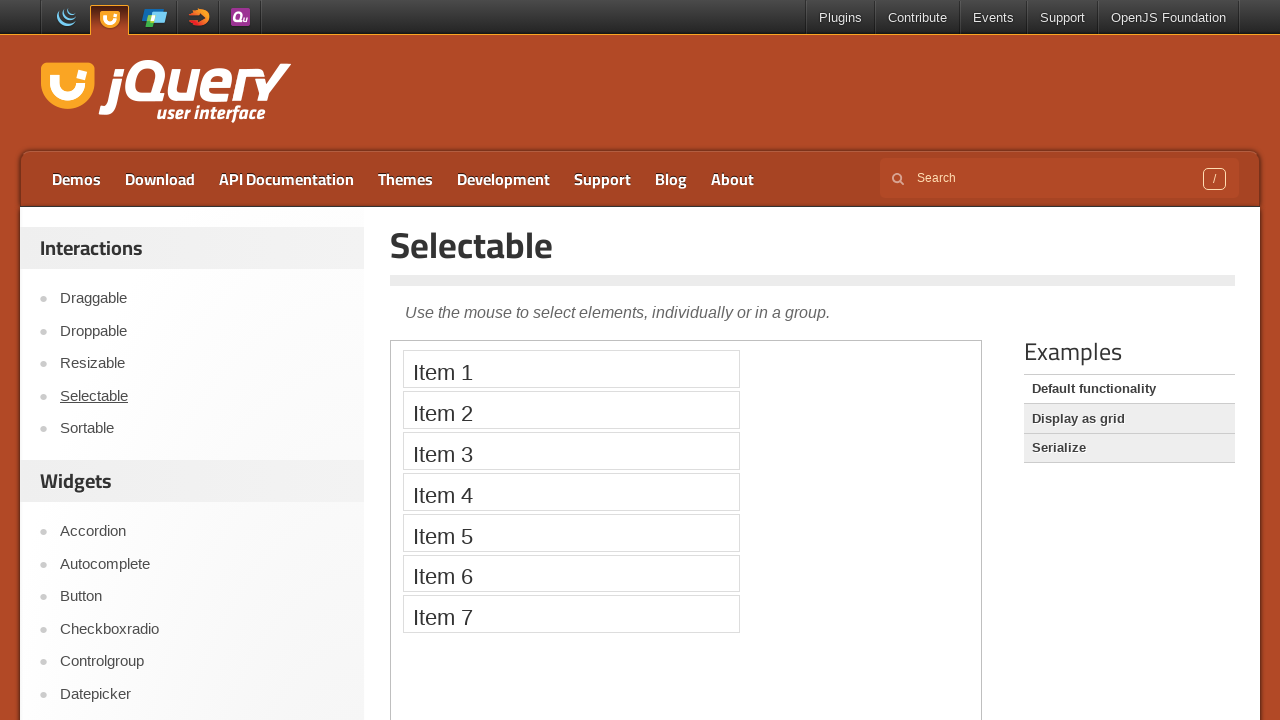

Located and switched to the demo iframe
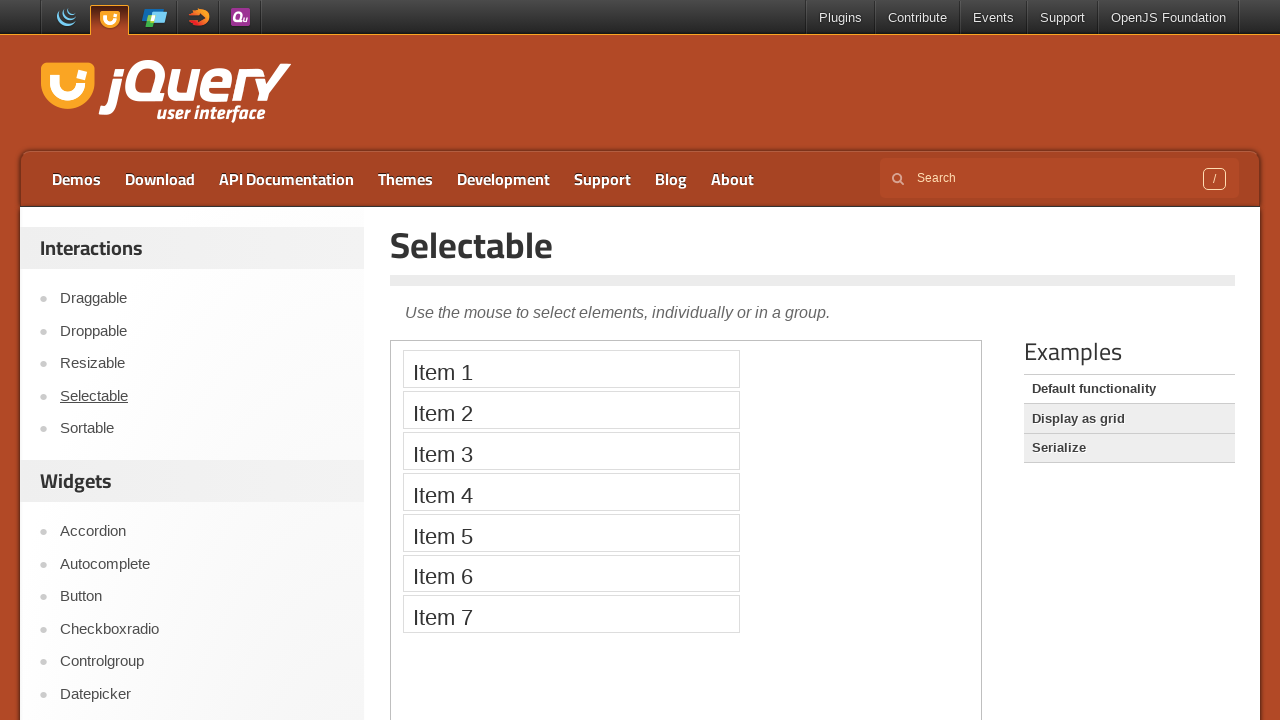

First selectable list item is now present
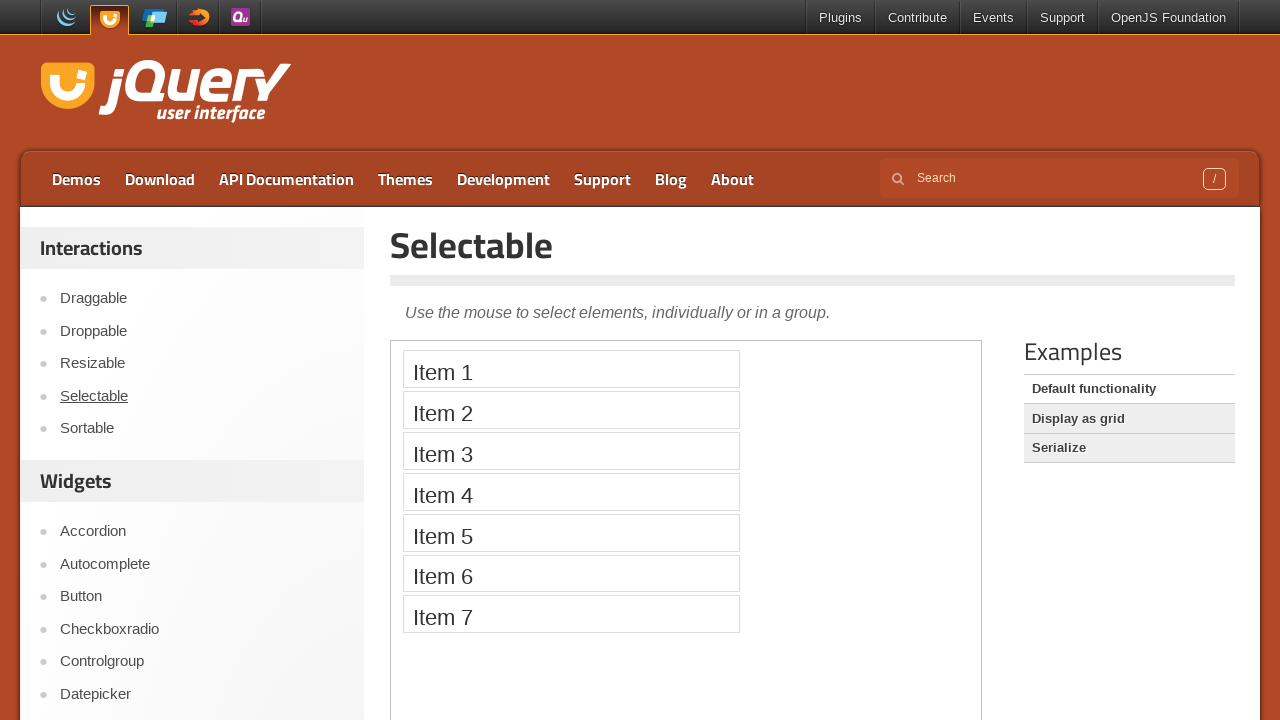

Located all selectable list items
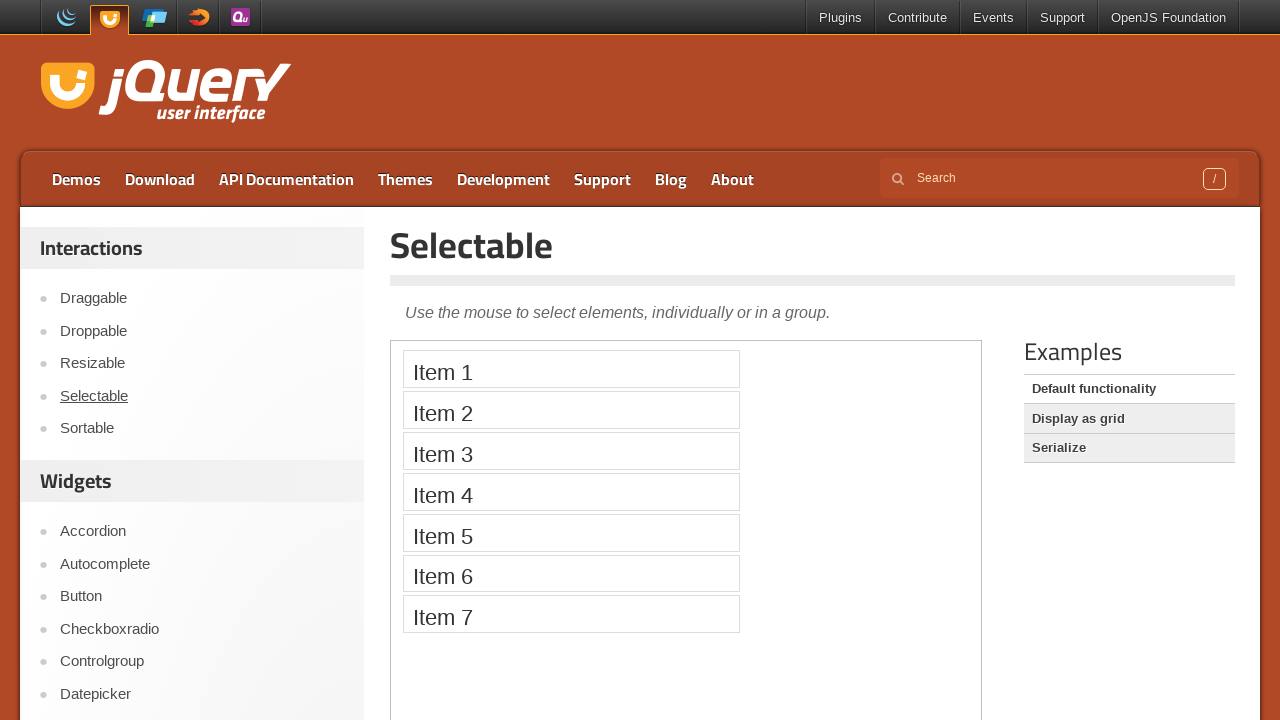

Verified first selectable item is ready
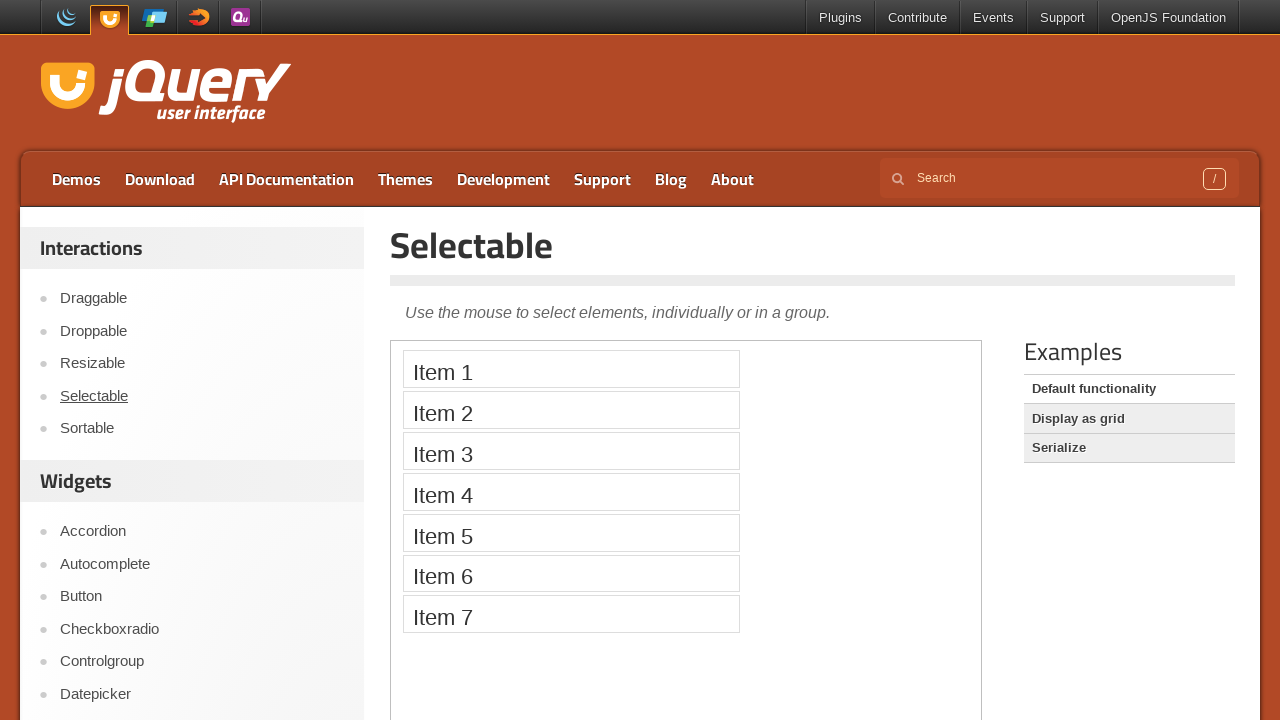

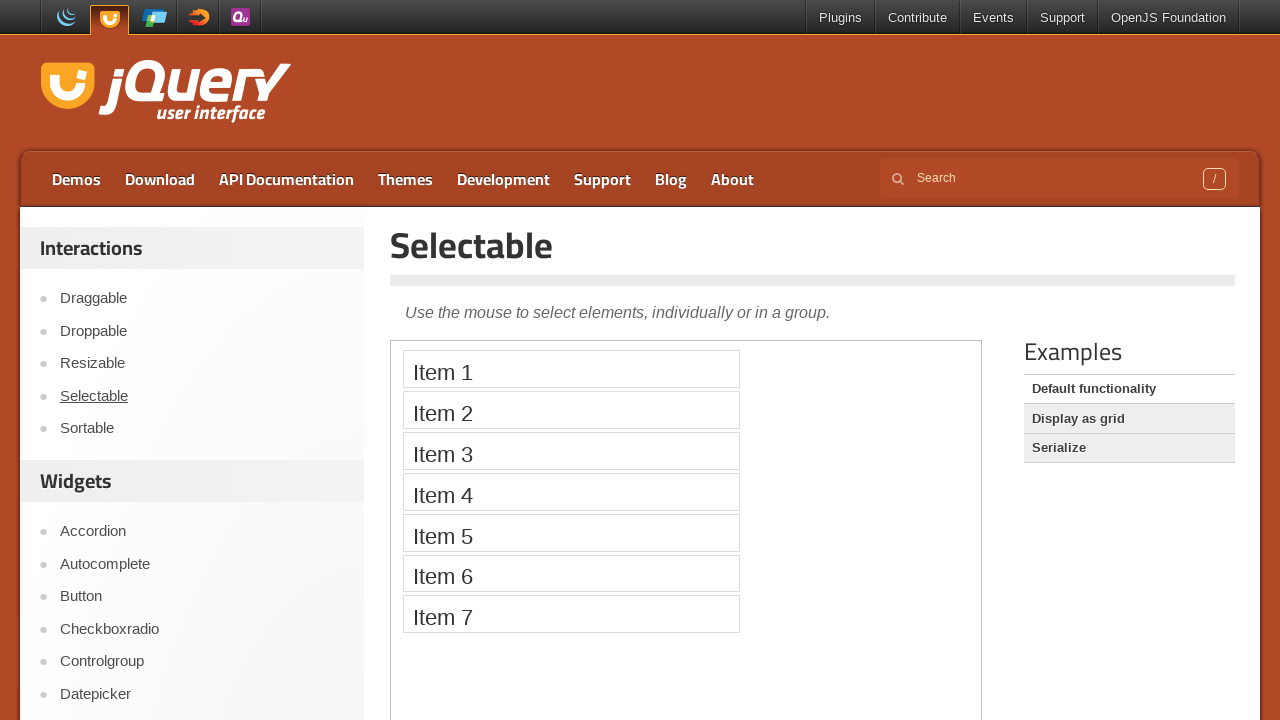